Navigates to the Ant Design carousel component documentation page and waits for it to load

Starting URL: https://ant.design/components/carousel-cn

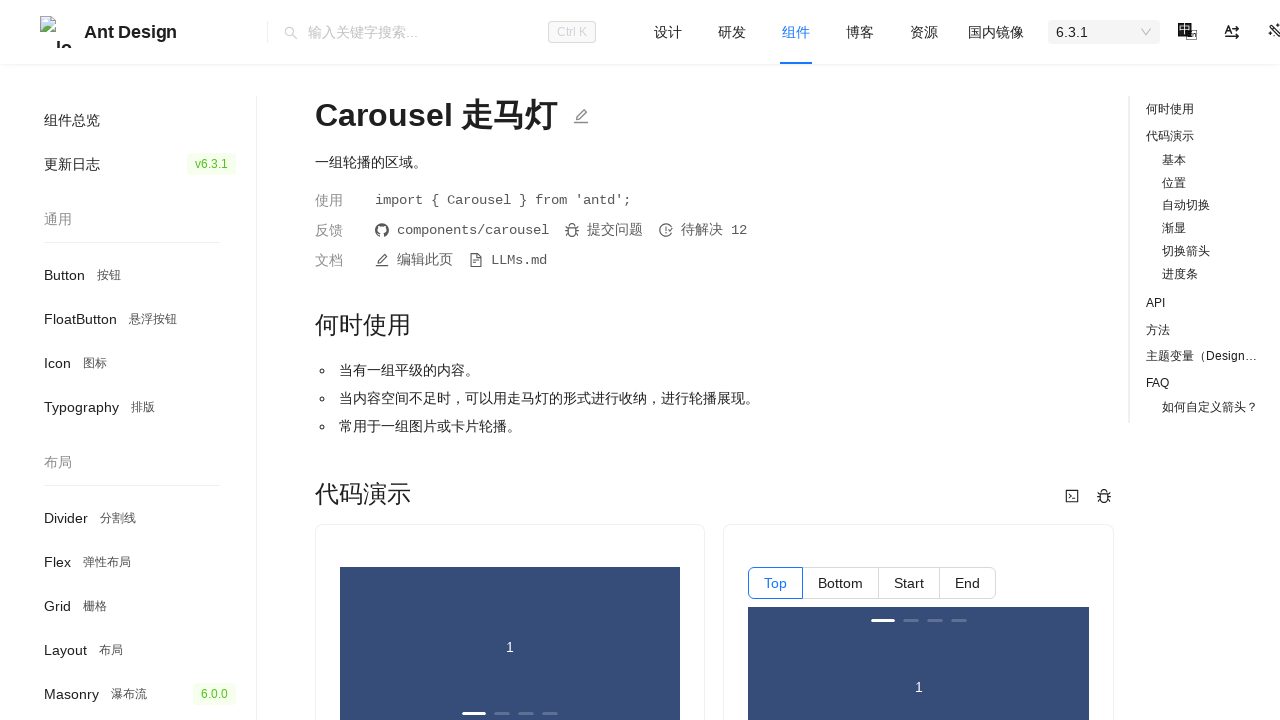

Set viewport size to 1400x1080
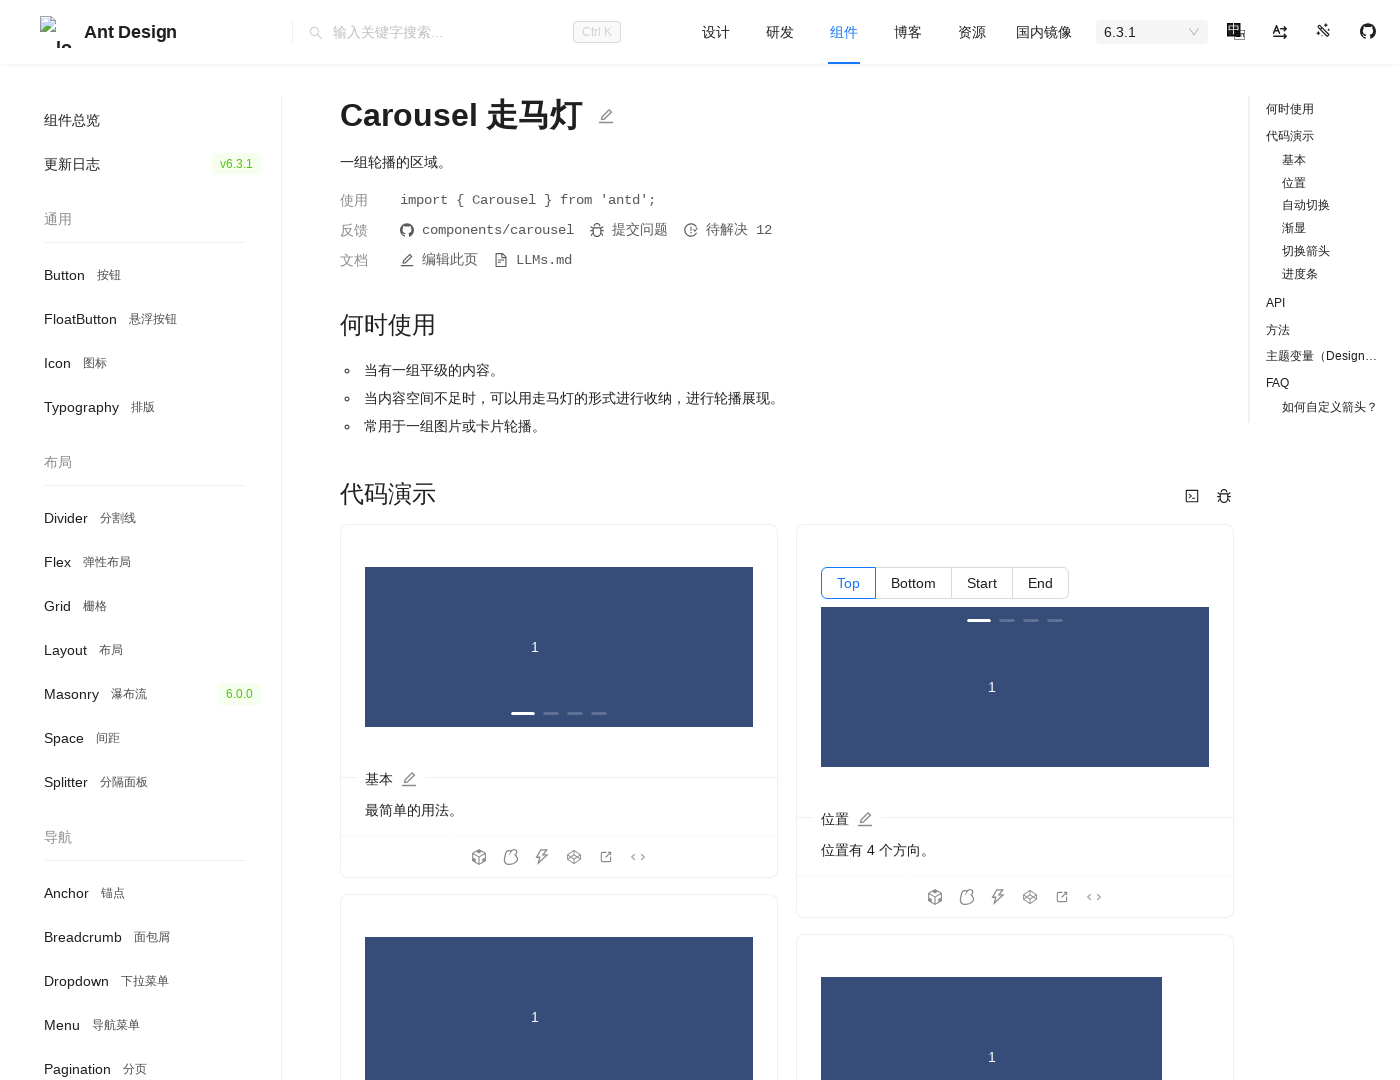

Ant Design carousel component documentation page fully loaded
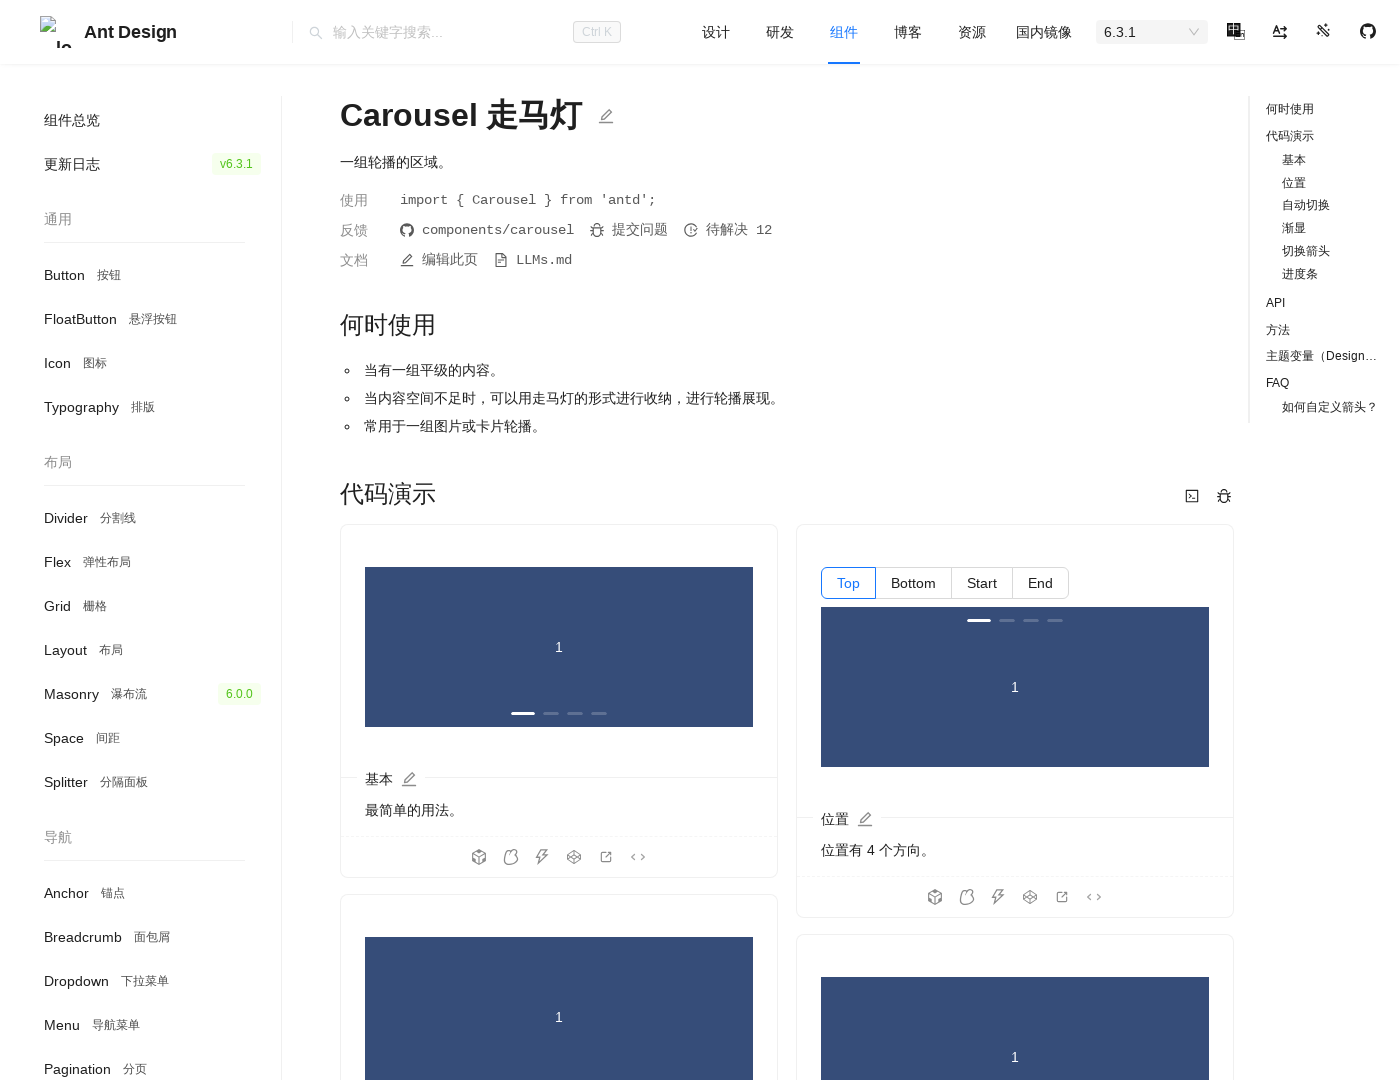

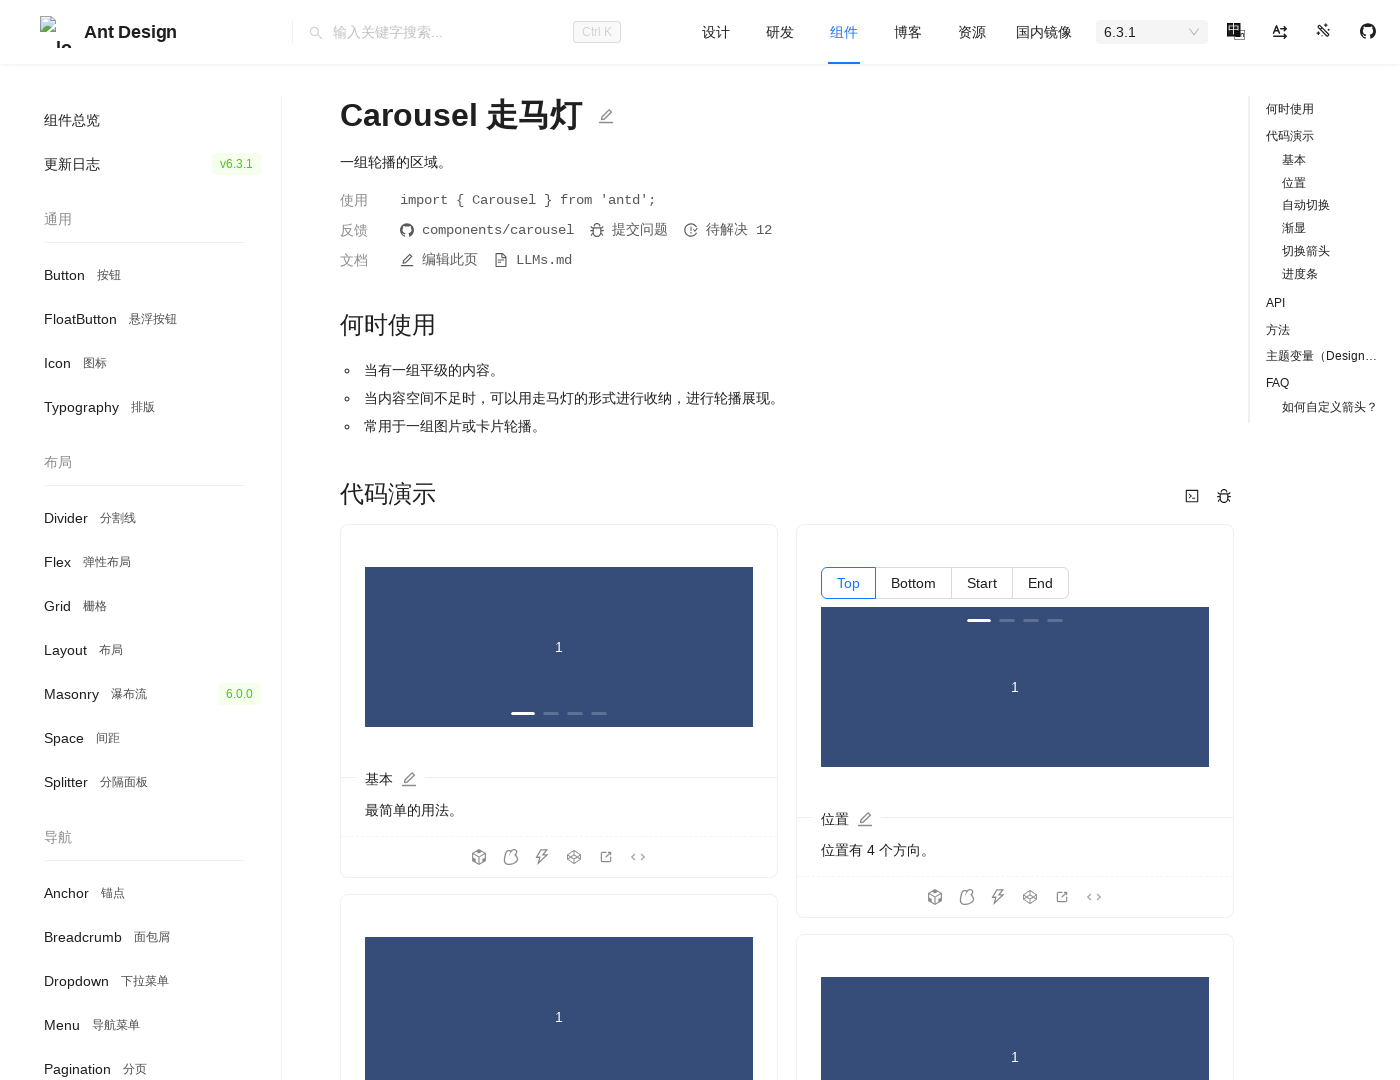